Tests nested dropdown navigation through course menu to ST Master Class

Starting URL: https://lh.inmakesedu.com/home

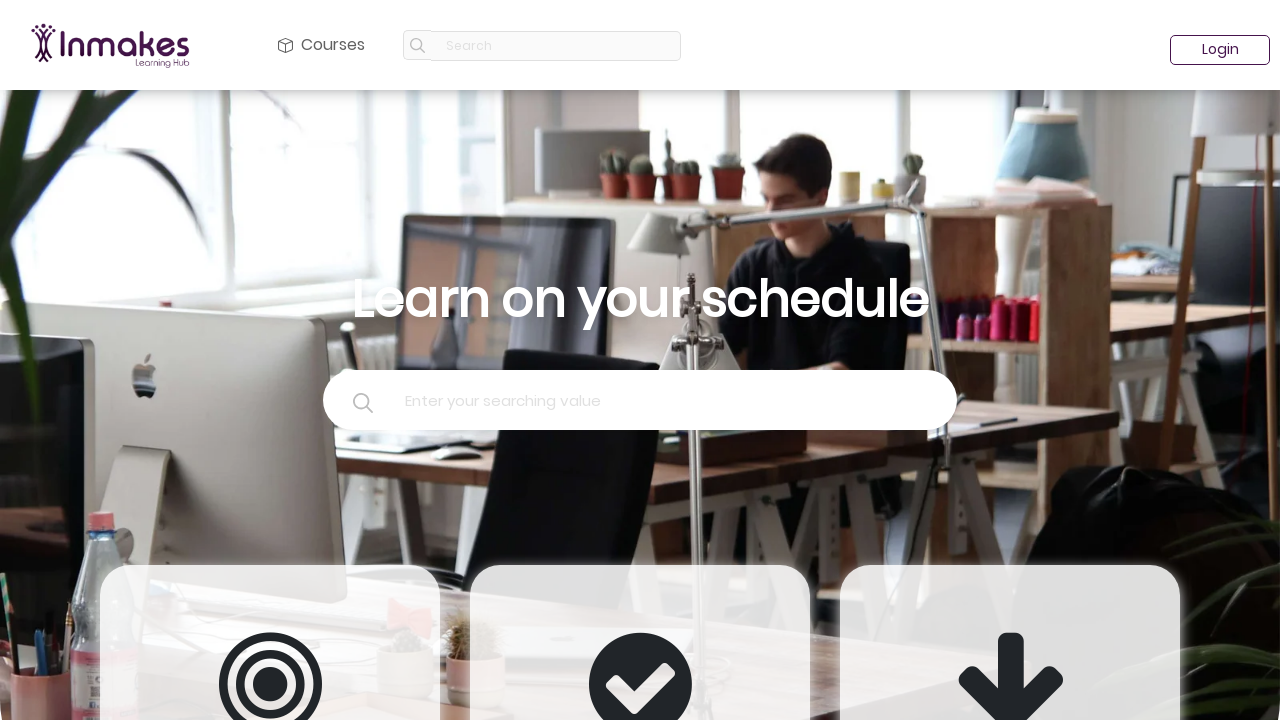

Waited 3 seconds for page to load
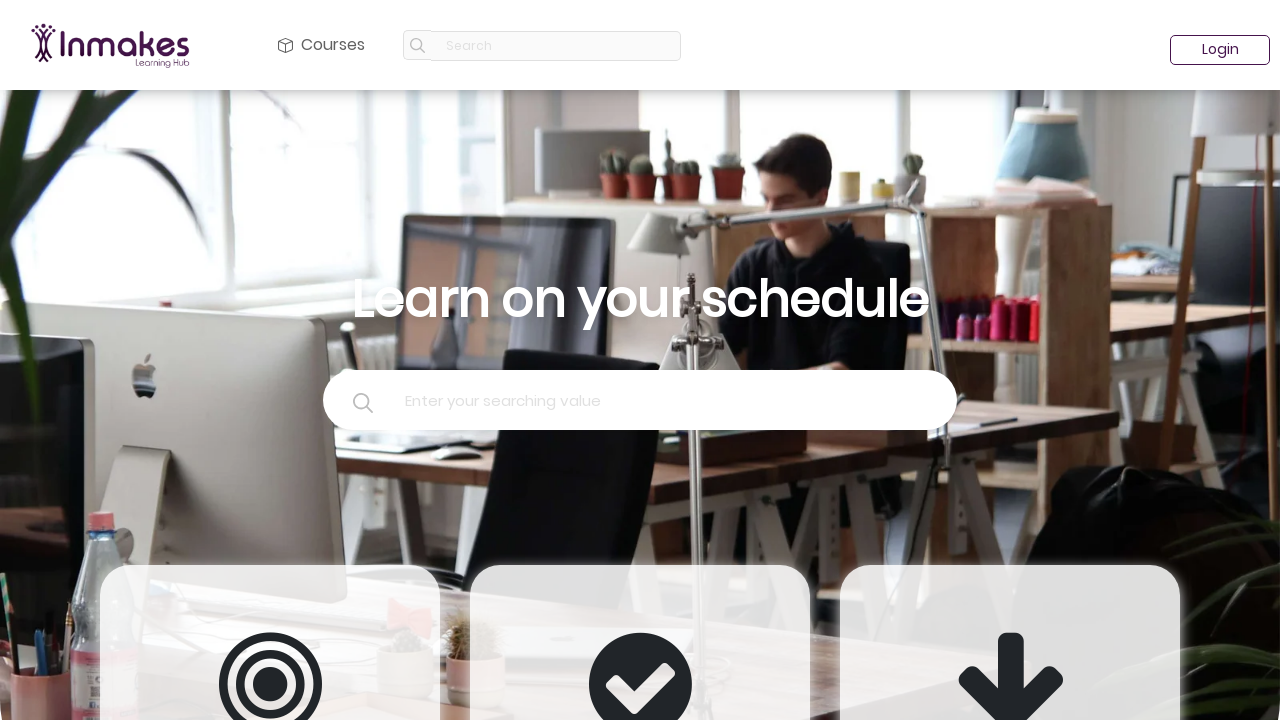

Hovered over course dropdown menu at (322, 45) on #navbarDropdown
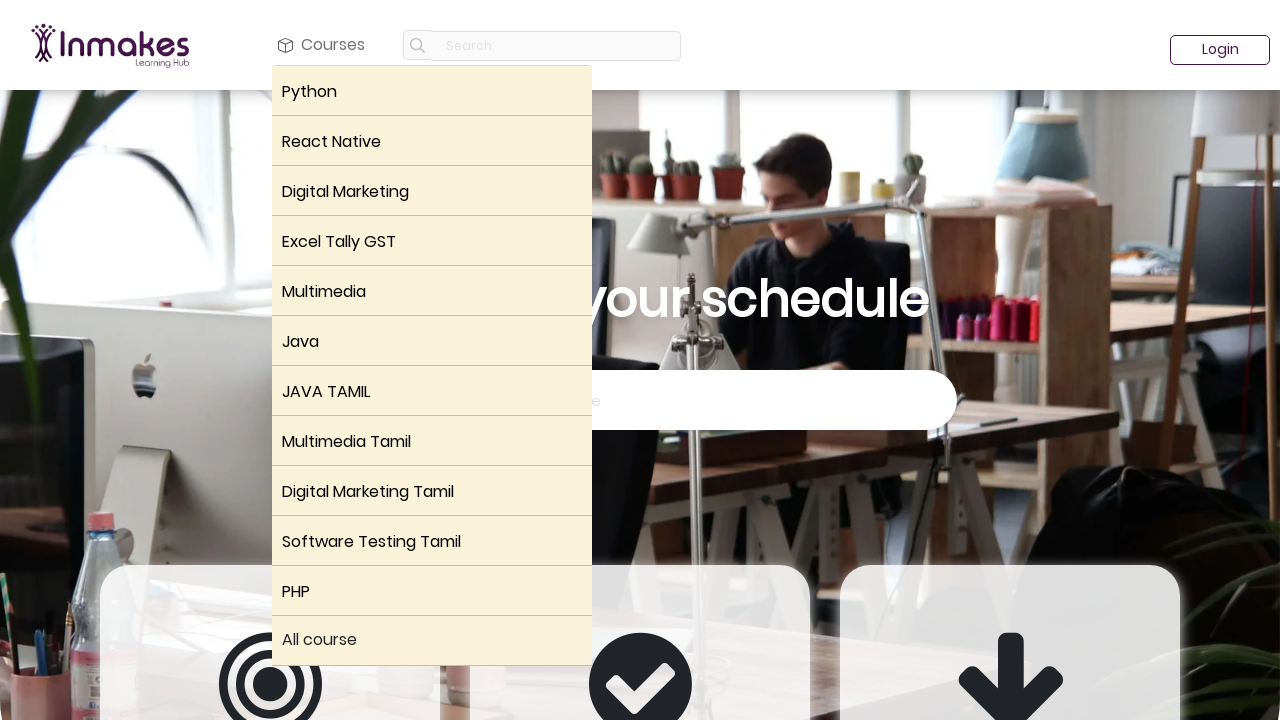

Hovered over ST submenu in nested dropdown at (432, 541) on (//div[@class='dropdown dropright p-0 m-0'])[10]
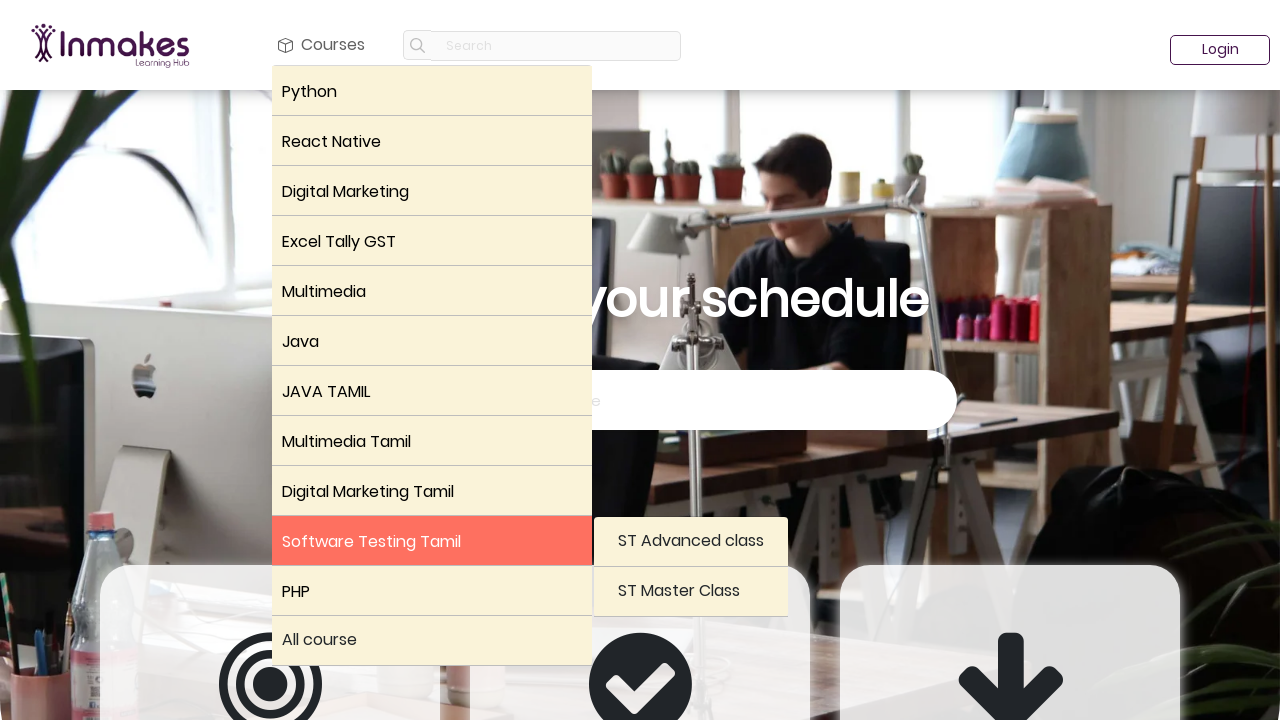

Clicked on ST Master Class link at (691, 592) on xpath=//a[text()='ST Master Class']
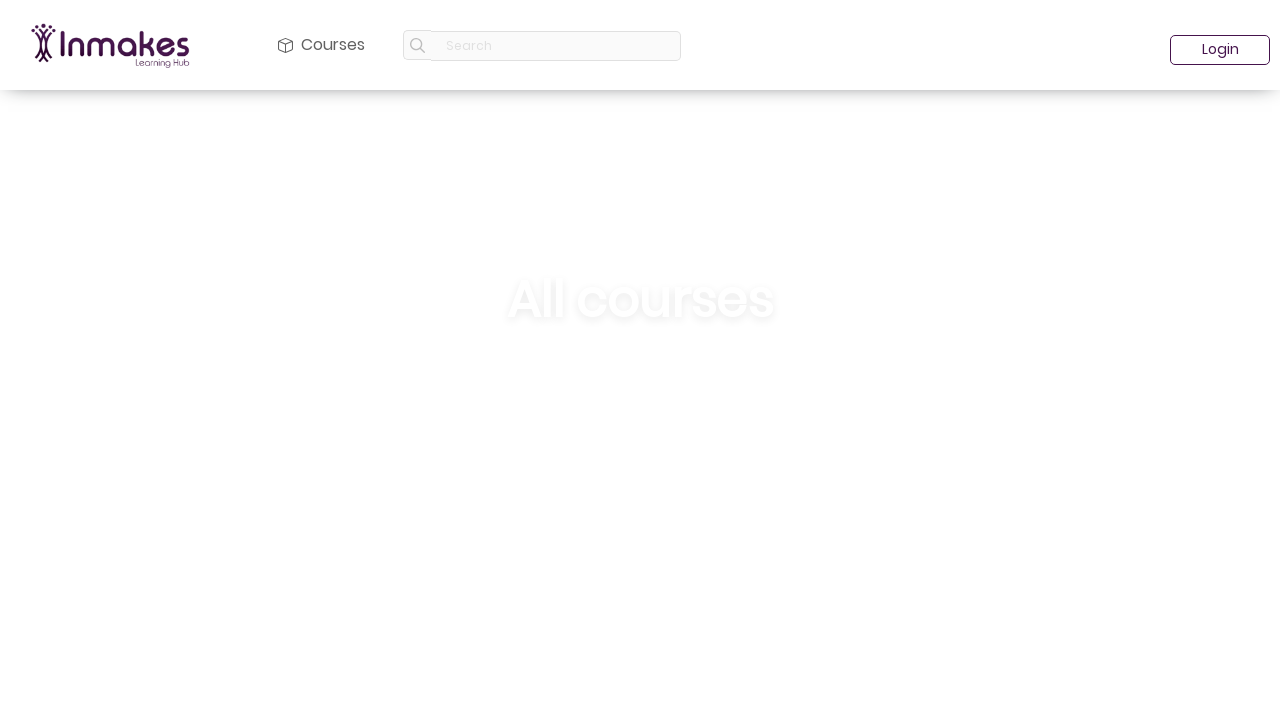

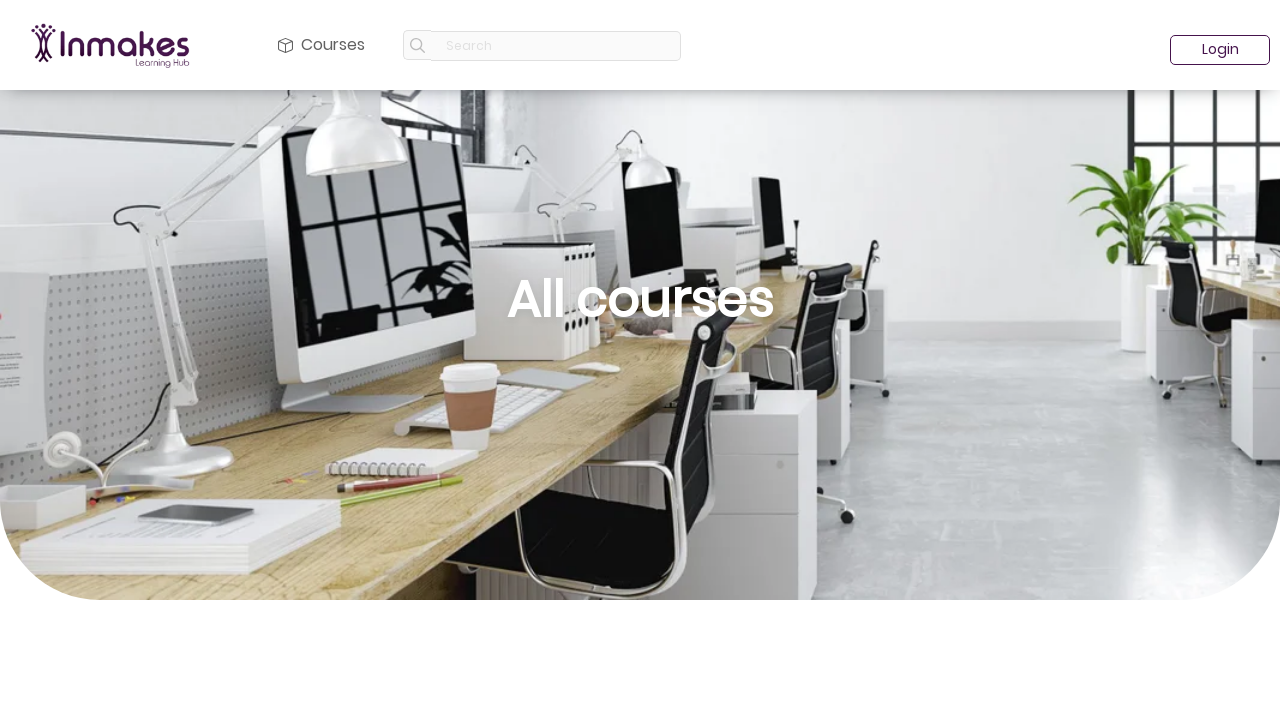